Tests the SpiceJet flight booking interface by clicking on the origin/destination selection field to open the airport selection dropdown.

Starting URL: https://www.spicejet.com/

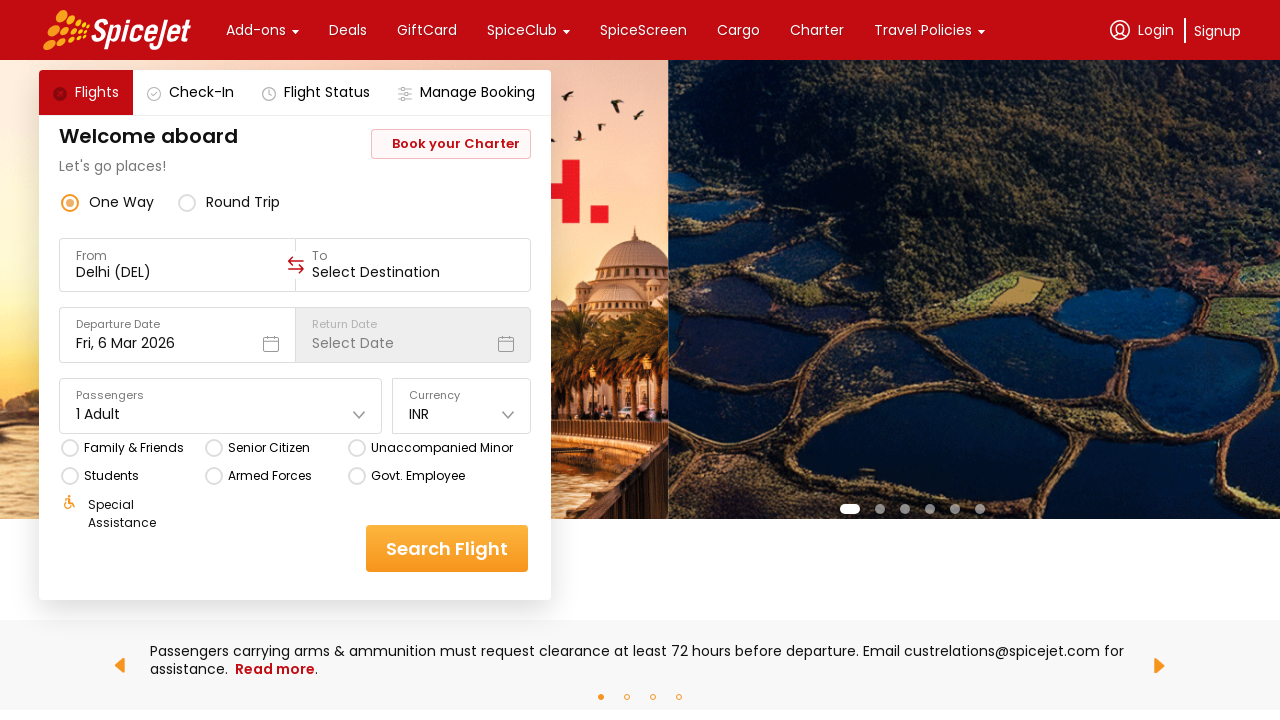

Clicked on the origin/from airport selection field to open dropdown at (177, 265) on div[data-testid='to-testID-origin']
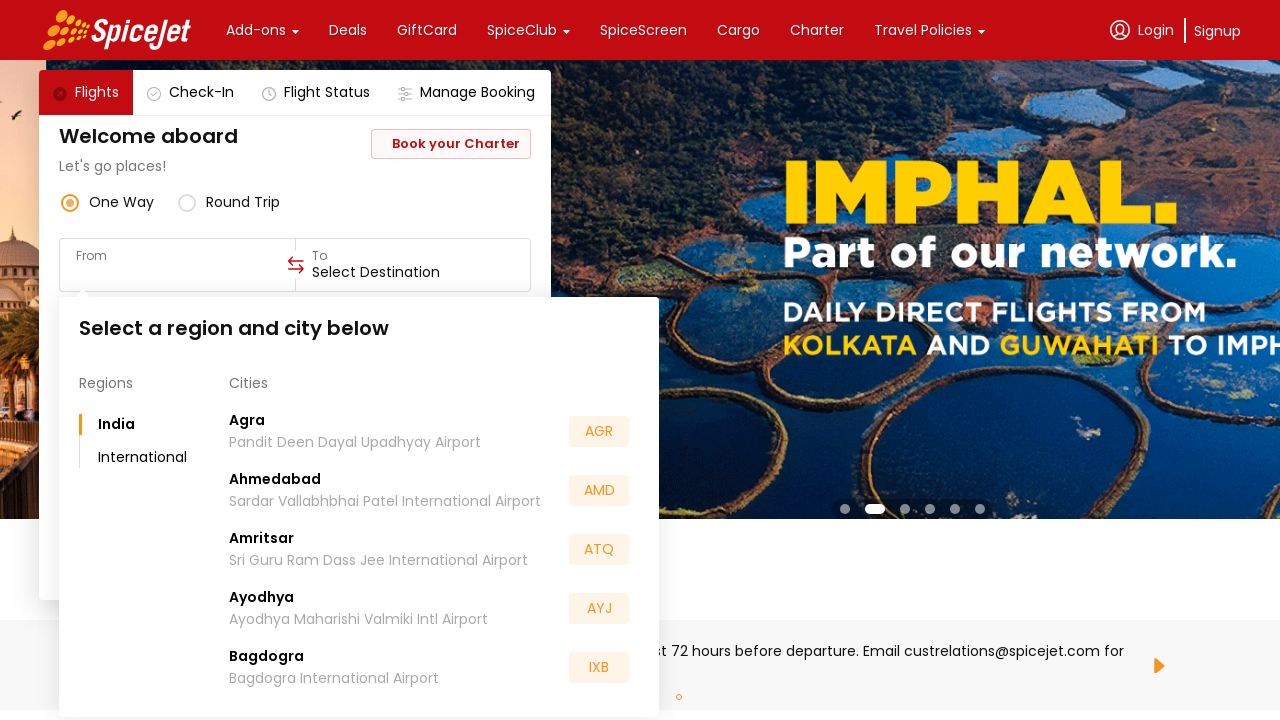

Waited for dropdown to appear (2000ms)
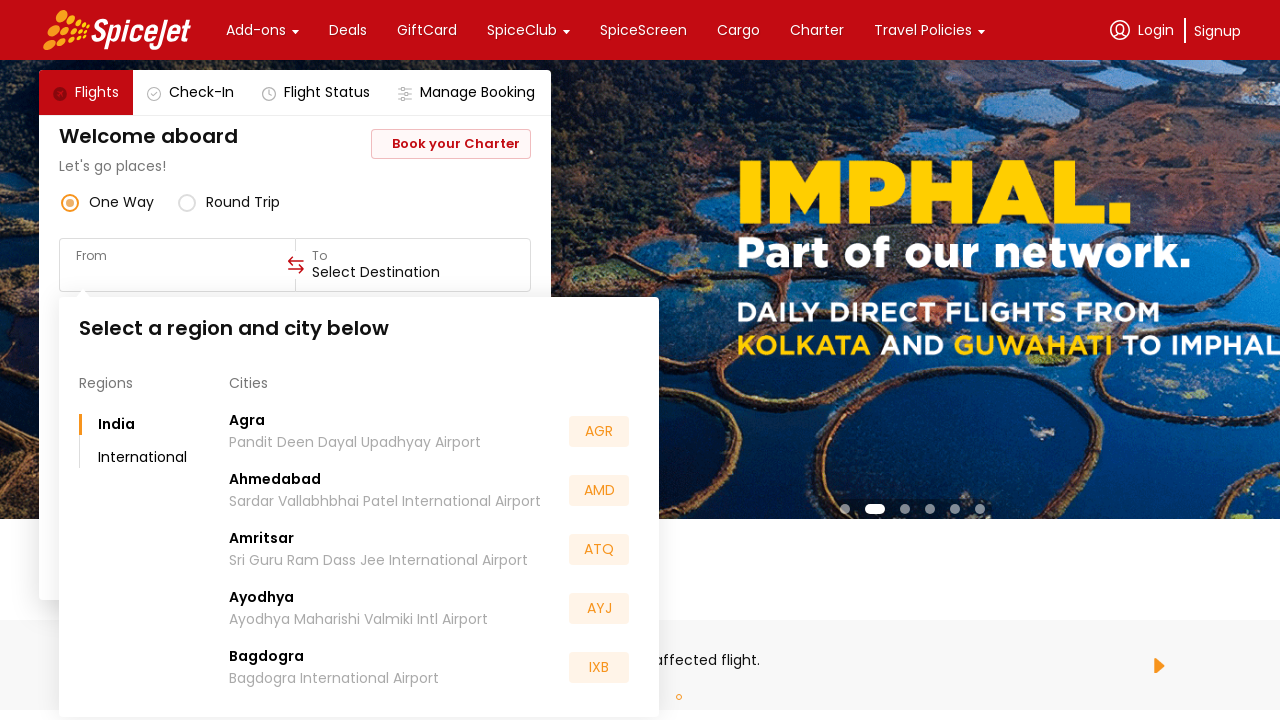

Airport dropdown selector appeared and is ready for interaction
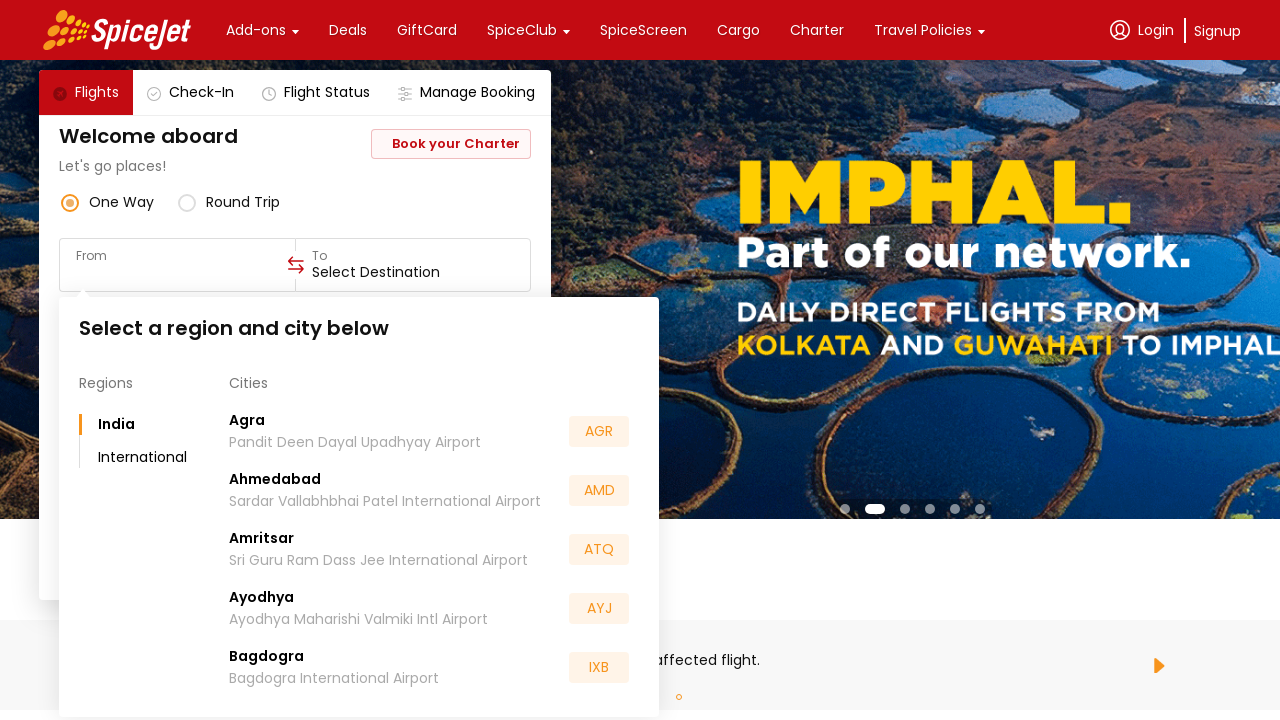

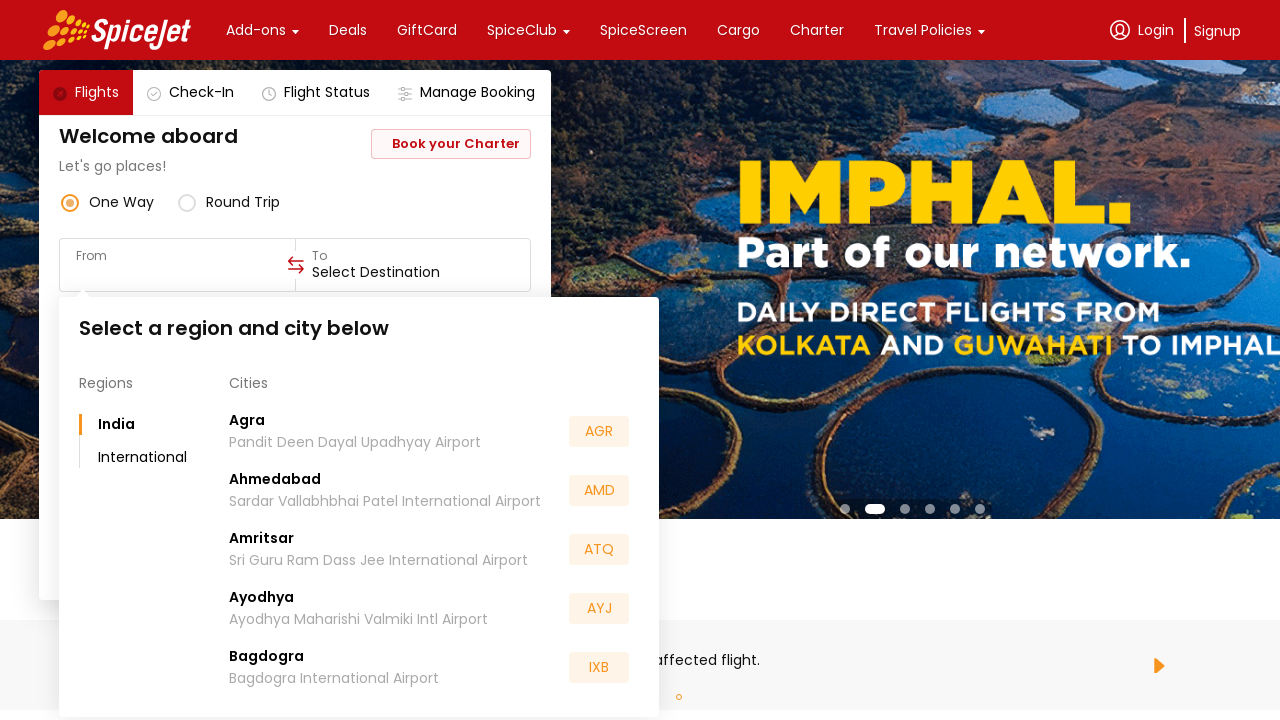